Tests BMI calculator by entering weight and height values, calculating BMI, and verifying the result

Starting URL: https://atidcollege.co.il/Xamples/bmi

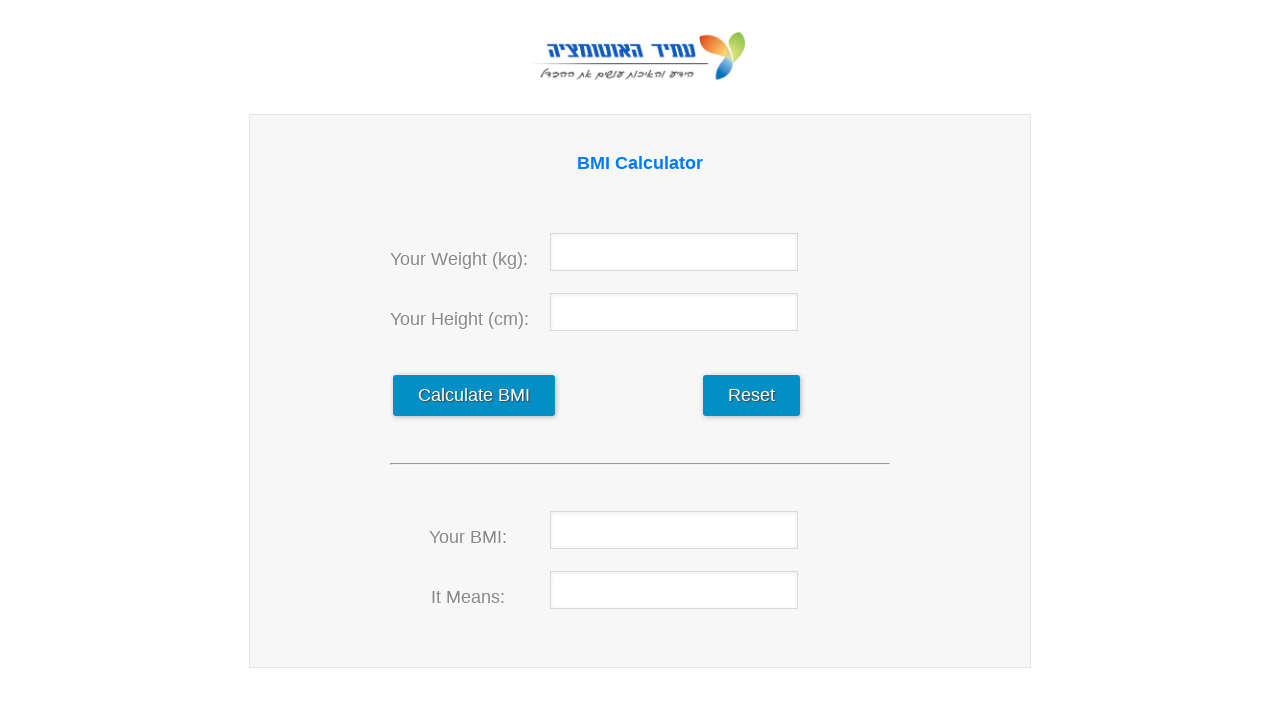

Navigated to BMI calculator page
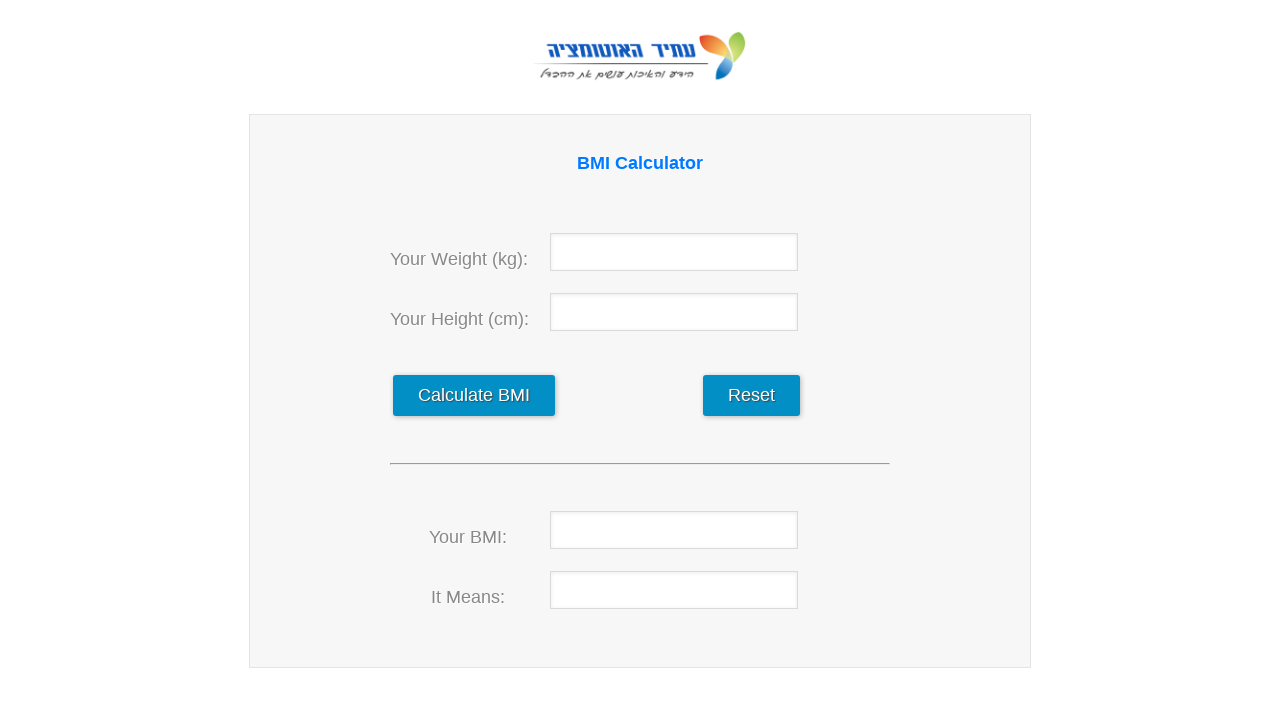

Entered weight value: 63 on #weight
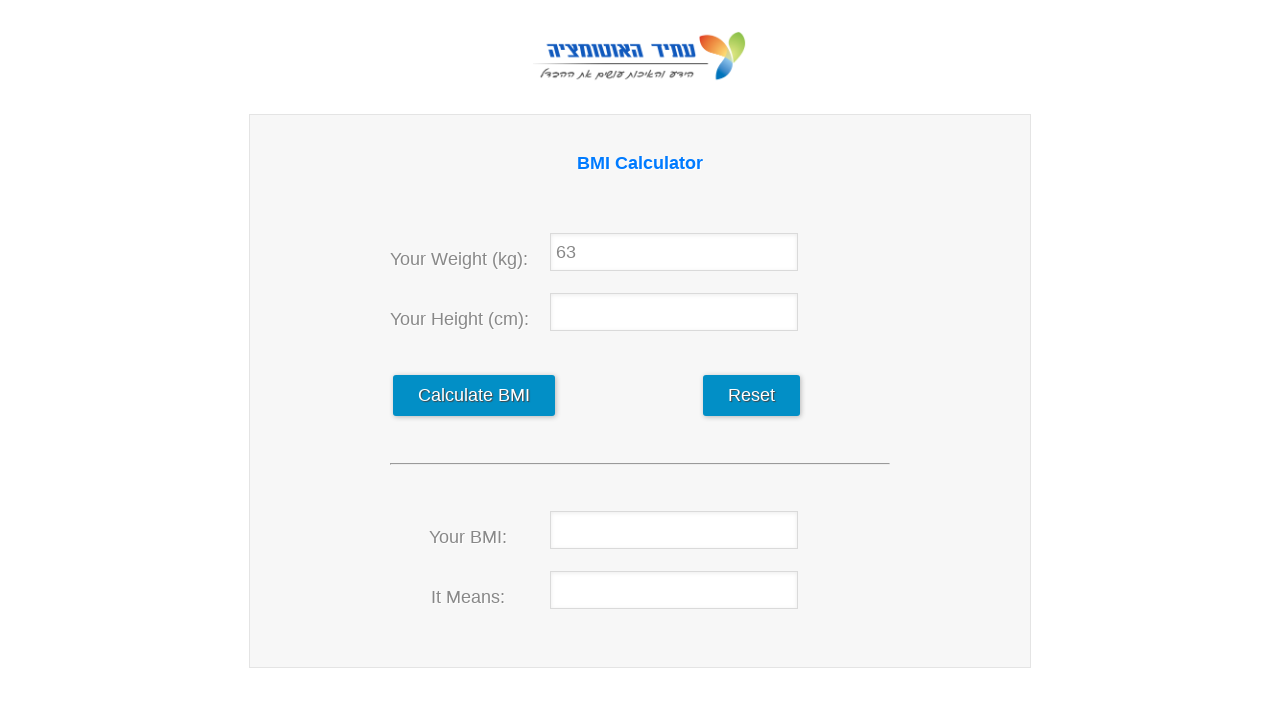

Entered height value: 160 on #hight
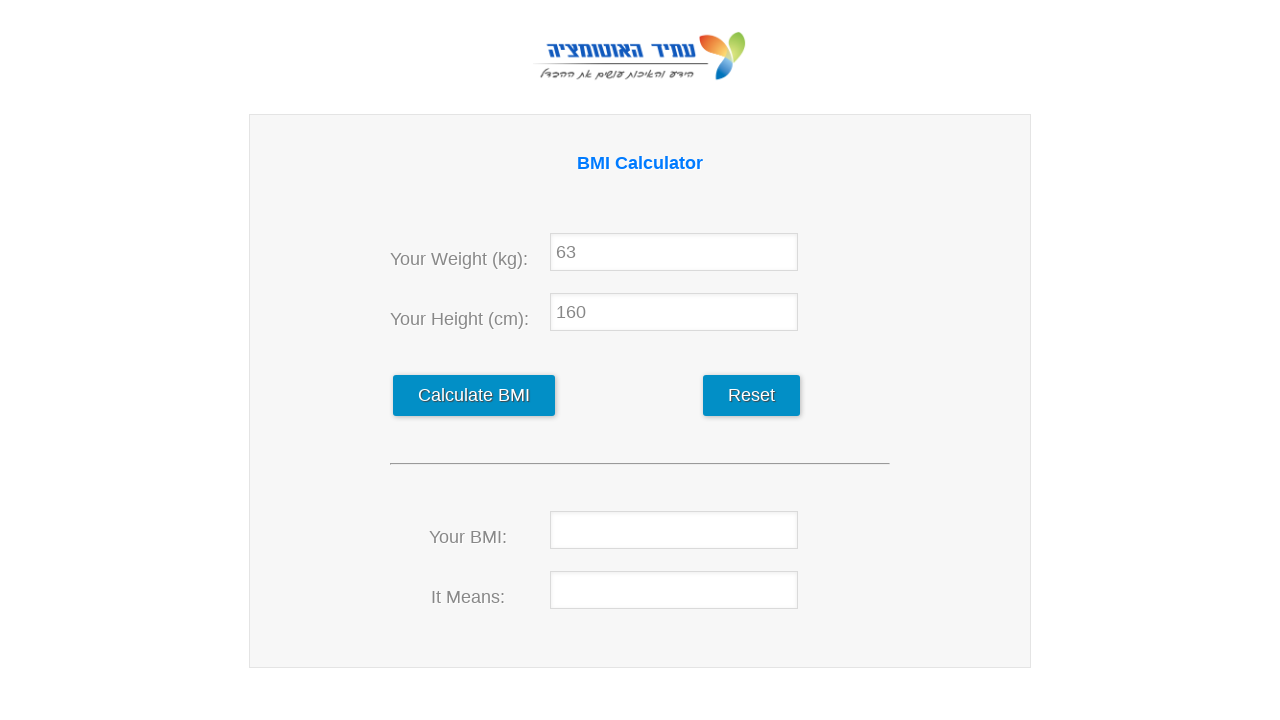

Clicked calculate button to compute BMI at (474, 396) on #calculate_data
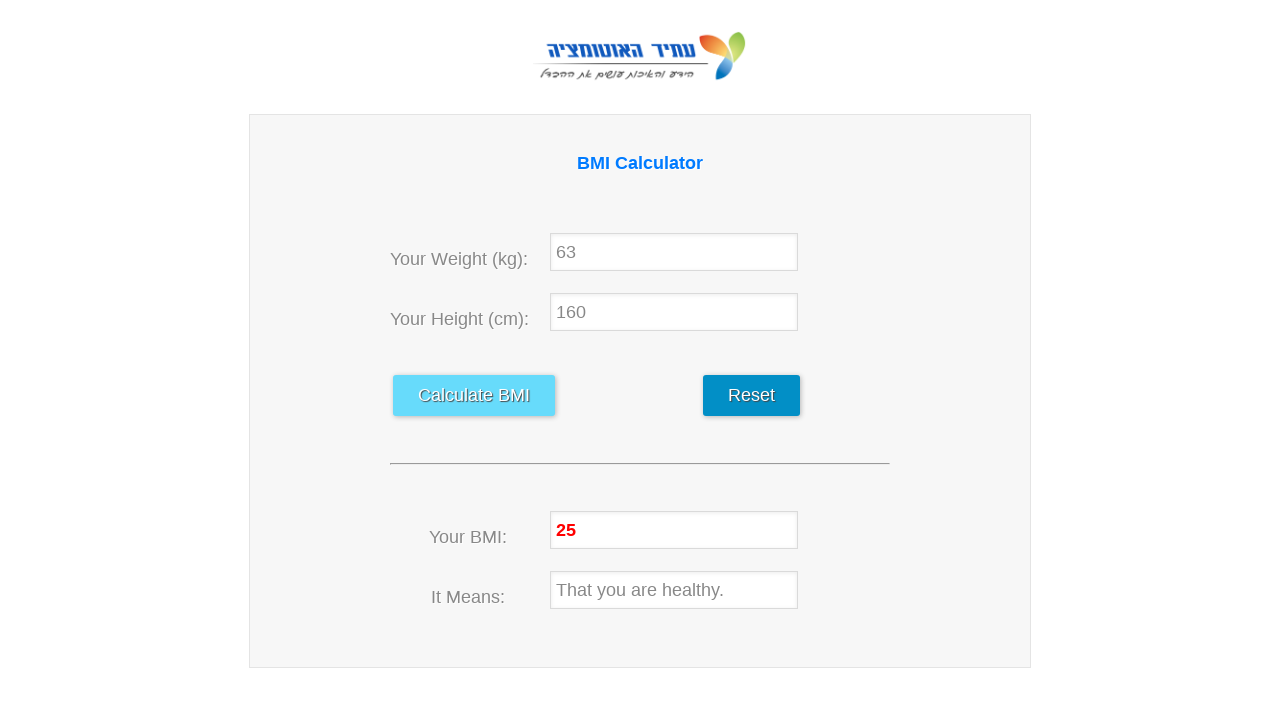

BMI result loaded and displayed
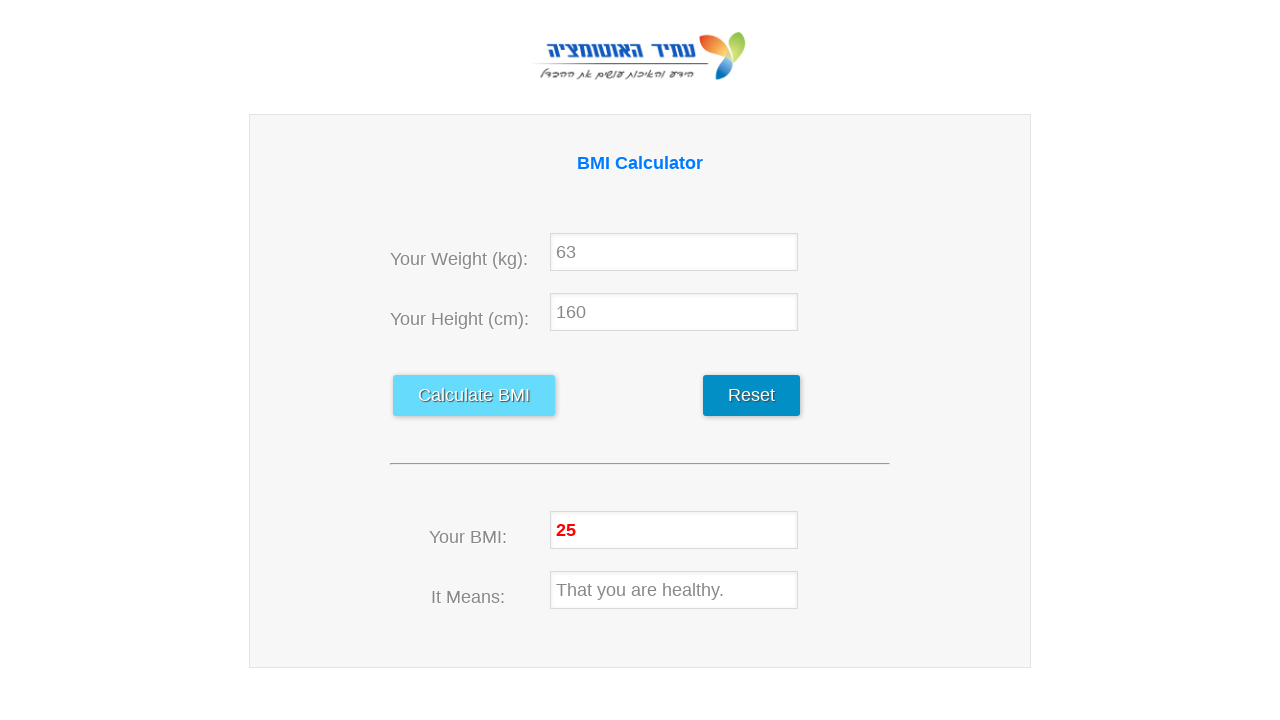

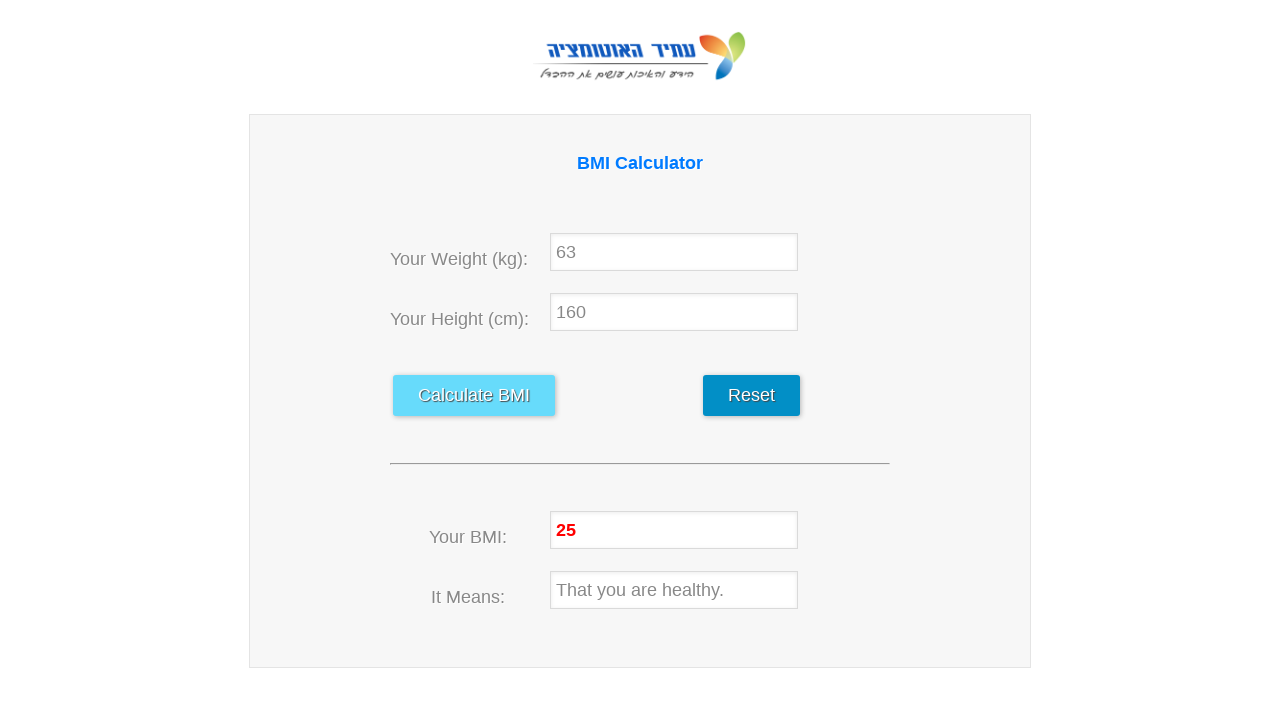